Tests drag and drop functionality within an iframe by dragging an element from source to target position

Starting URL: https://jqueryui.com/droppable/

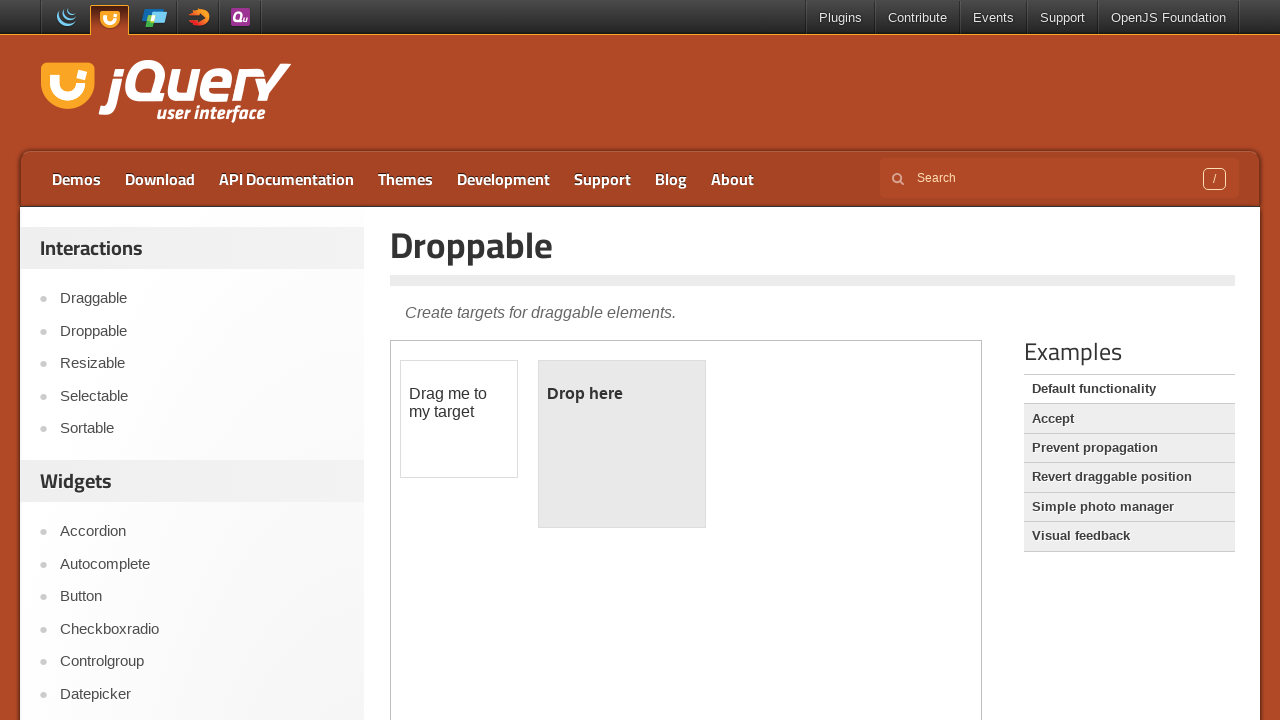

Located iframe containing drag and drop demo
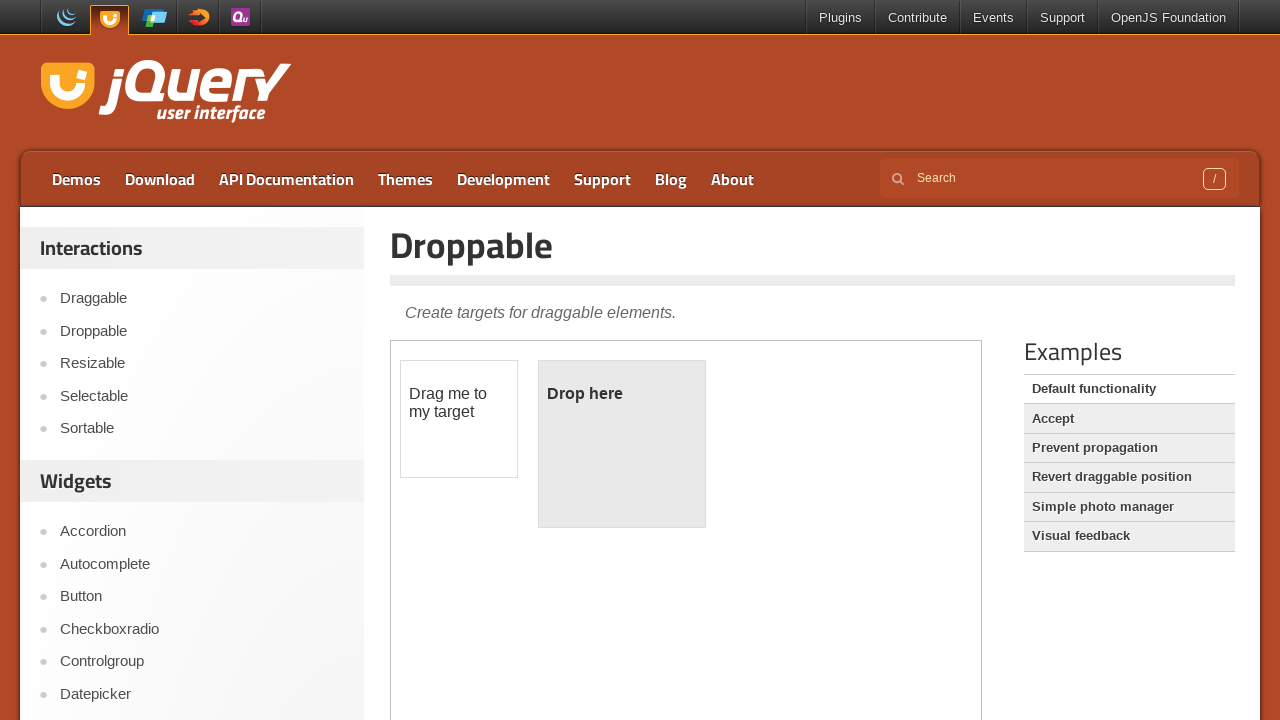

Located draggable element within iframe
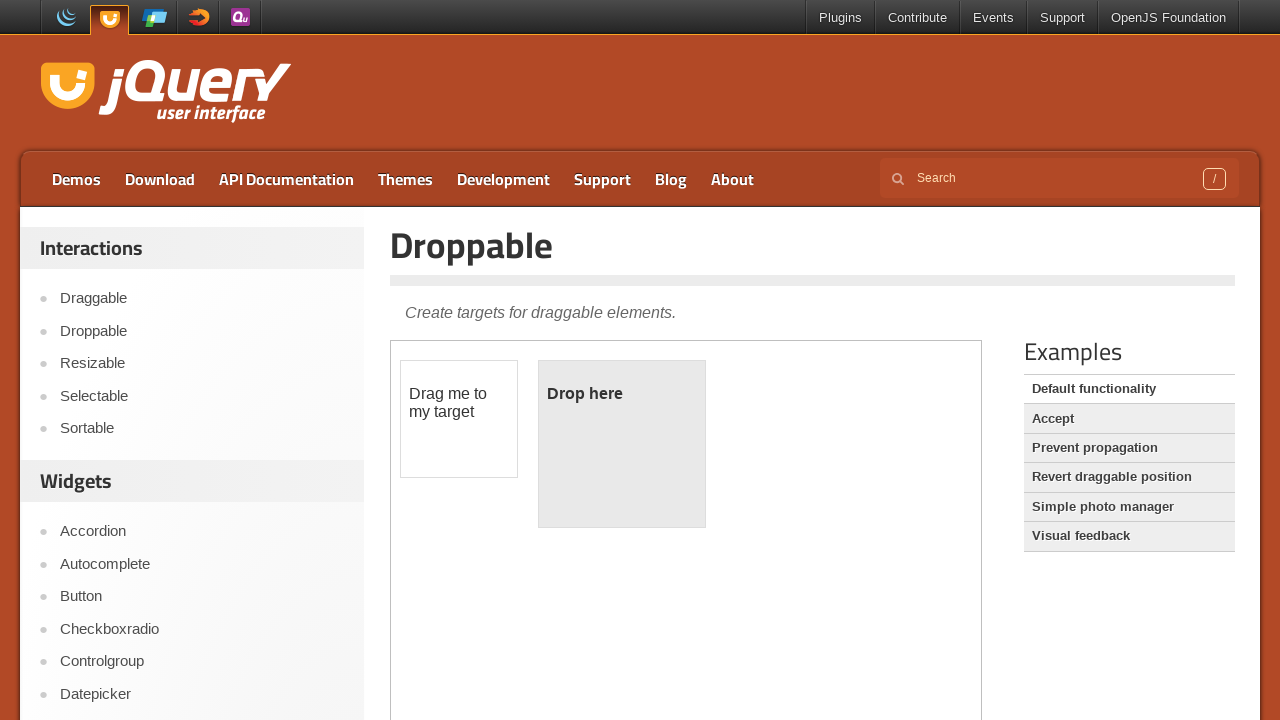

Located droppable target element within iframe
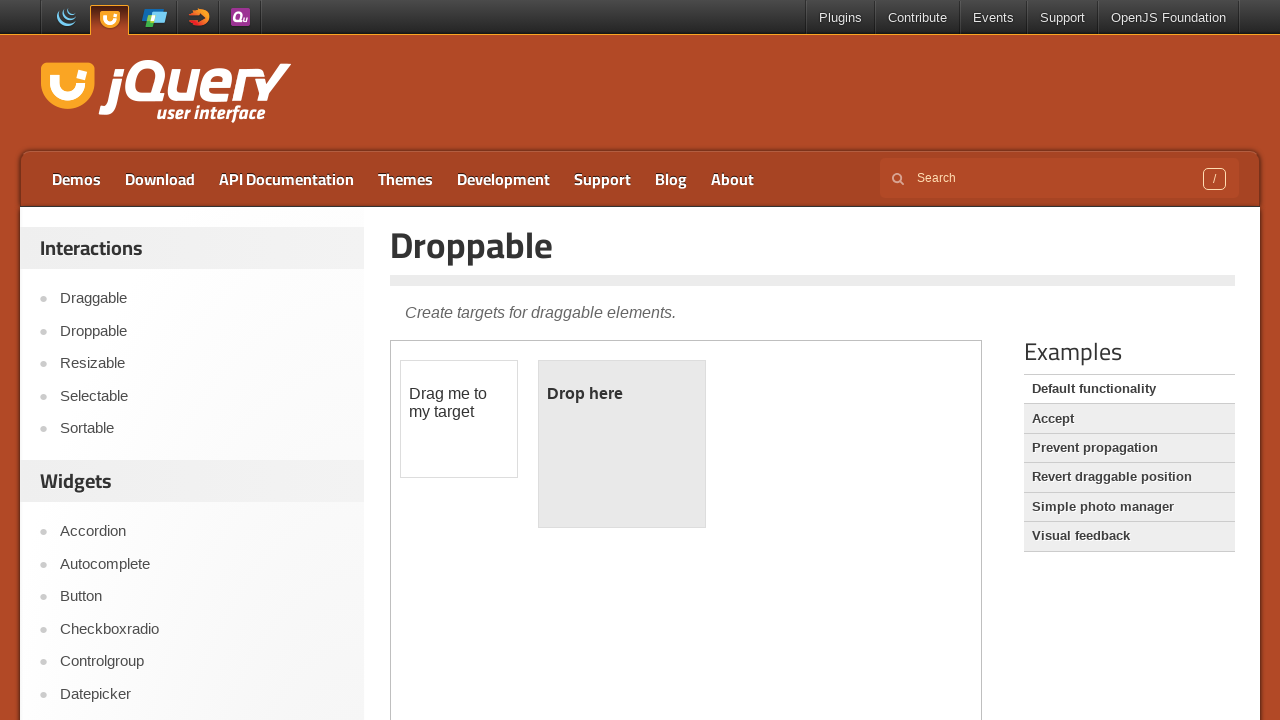

Dragged element from source to target position at (622, 444)
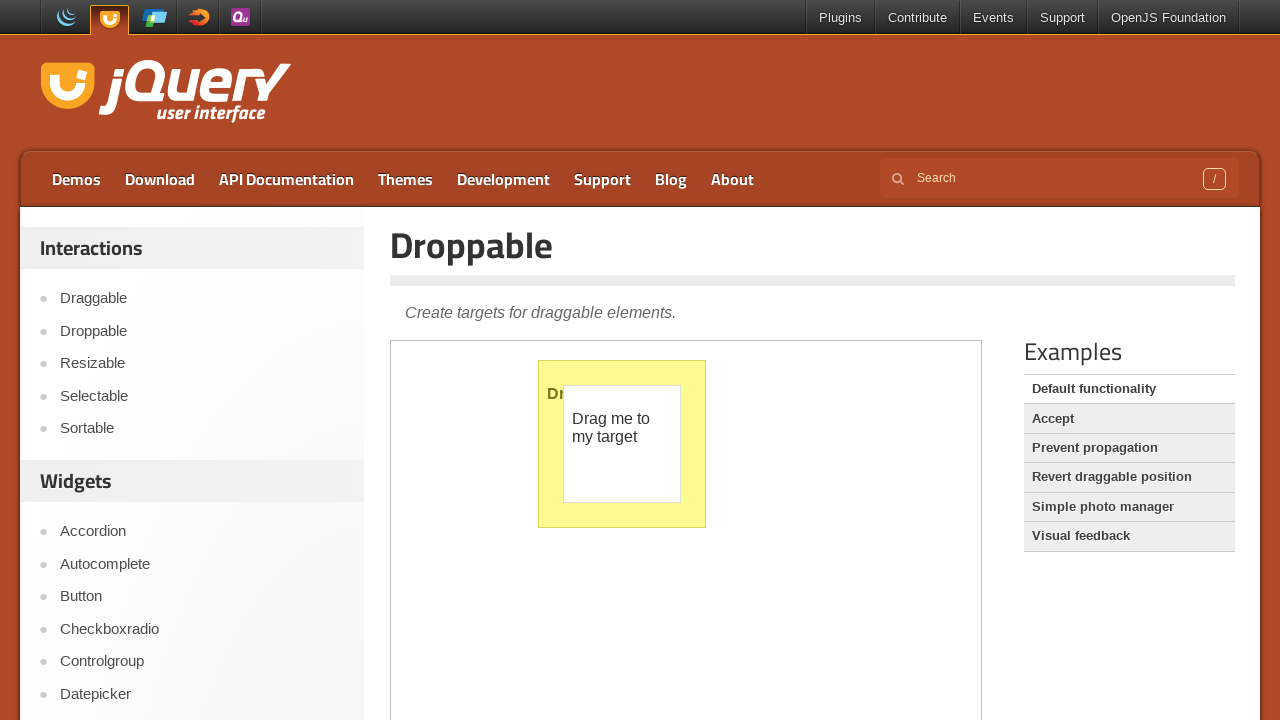

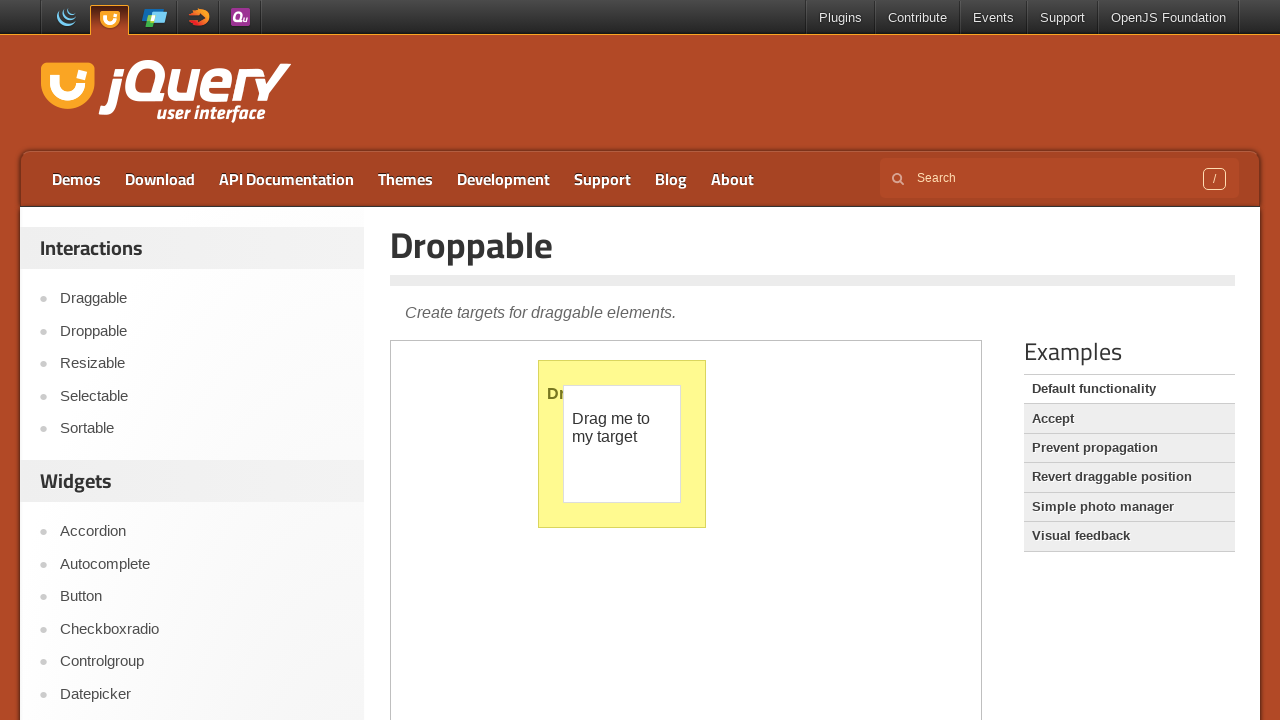